Navigates to W3Schools website and sets the browser to full screen mode

Starting URL: https://www.w3schools.com/

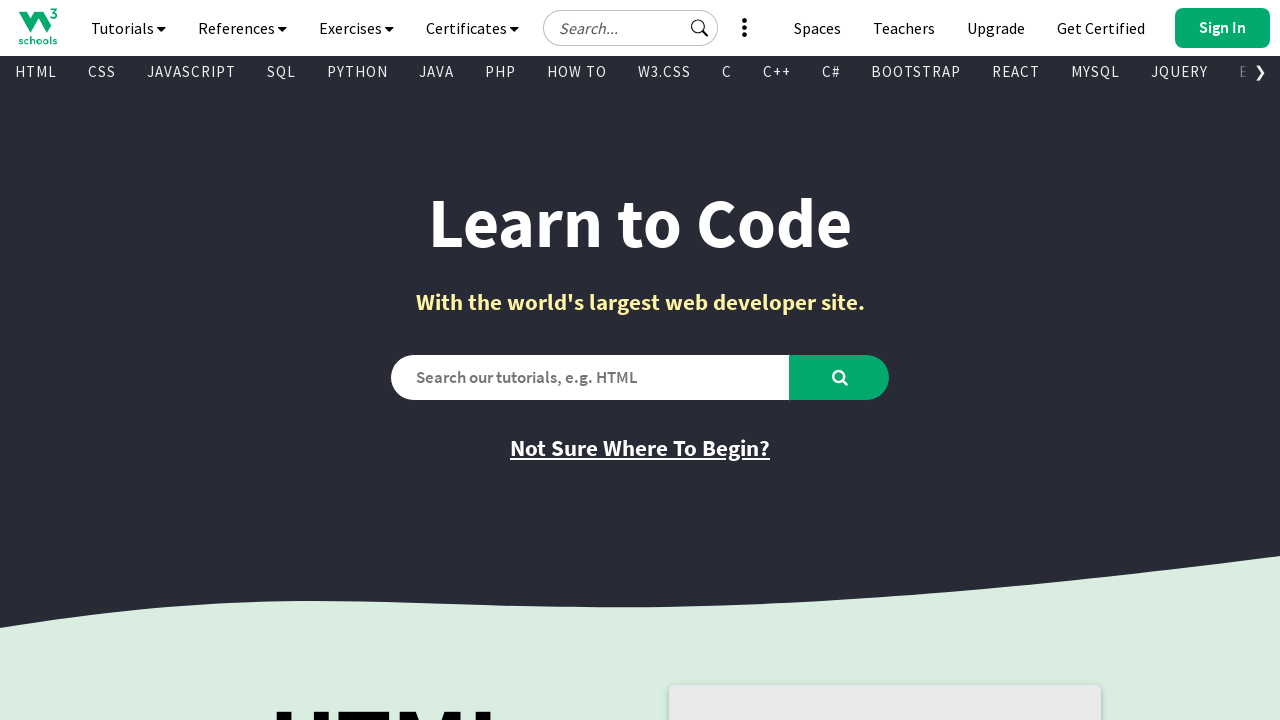

Navigated to W3Schools website
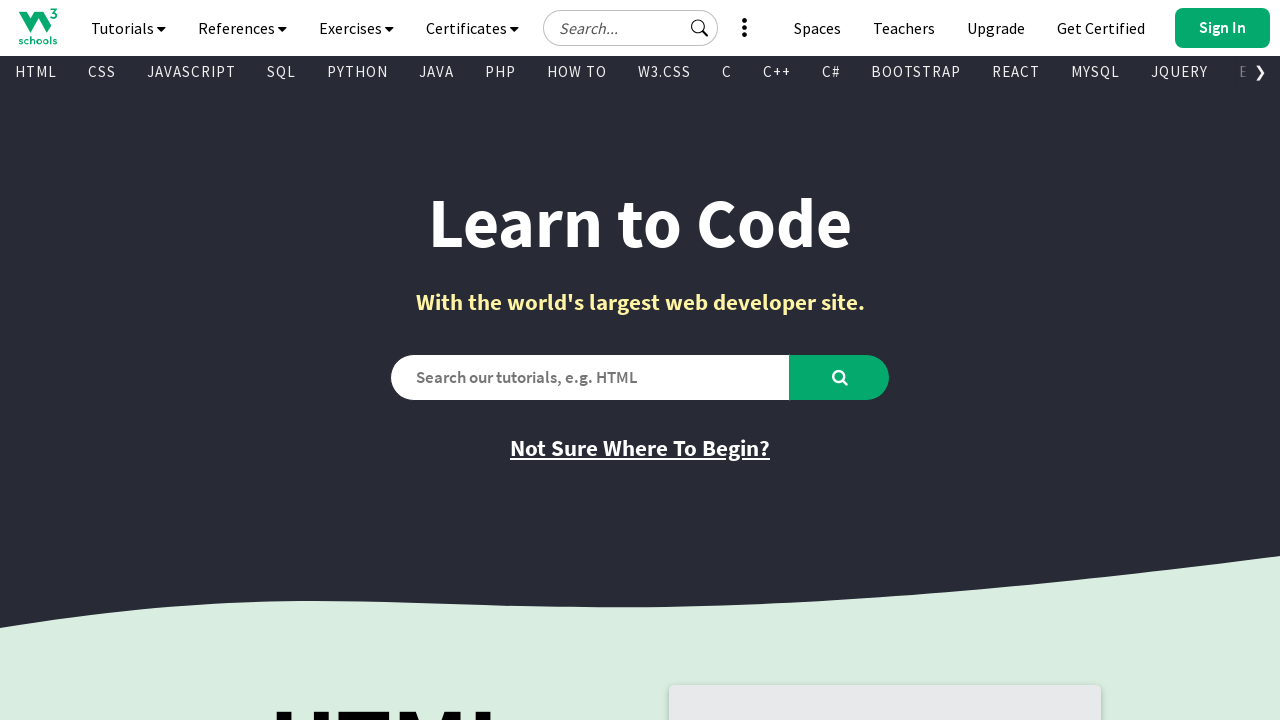

Page DOM content loaded
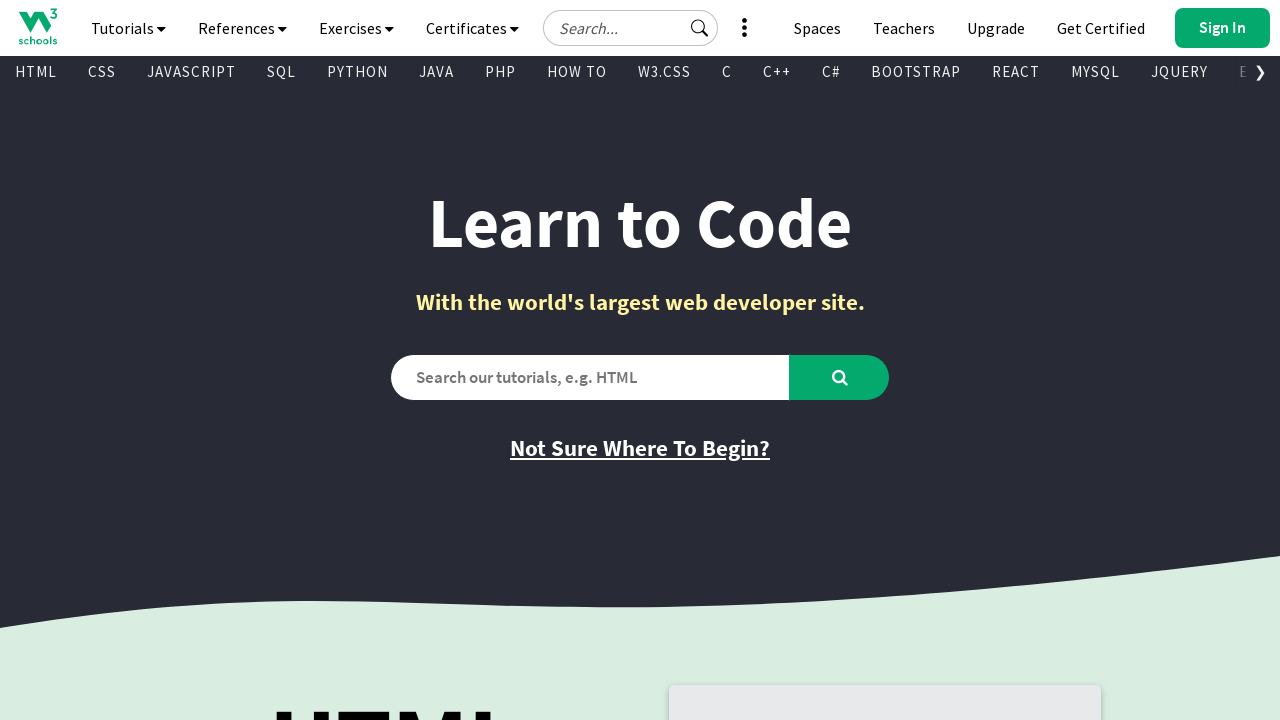

Pressed F11 to enter fullscreen mode
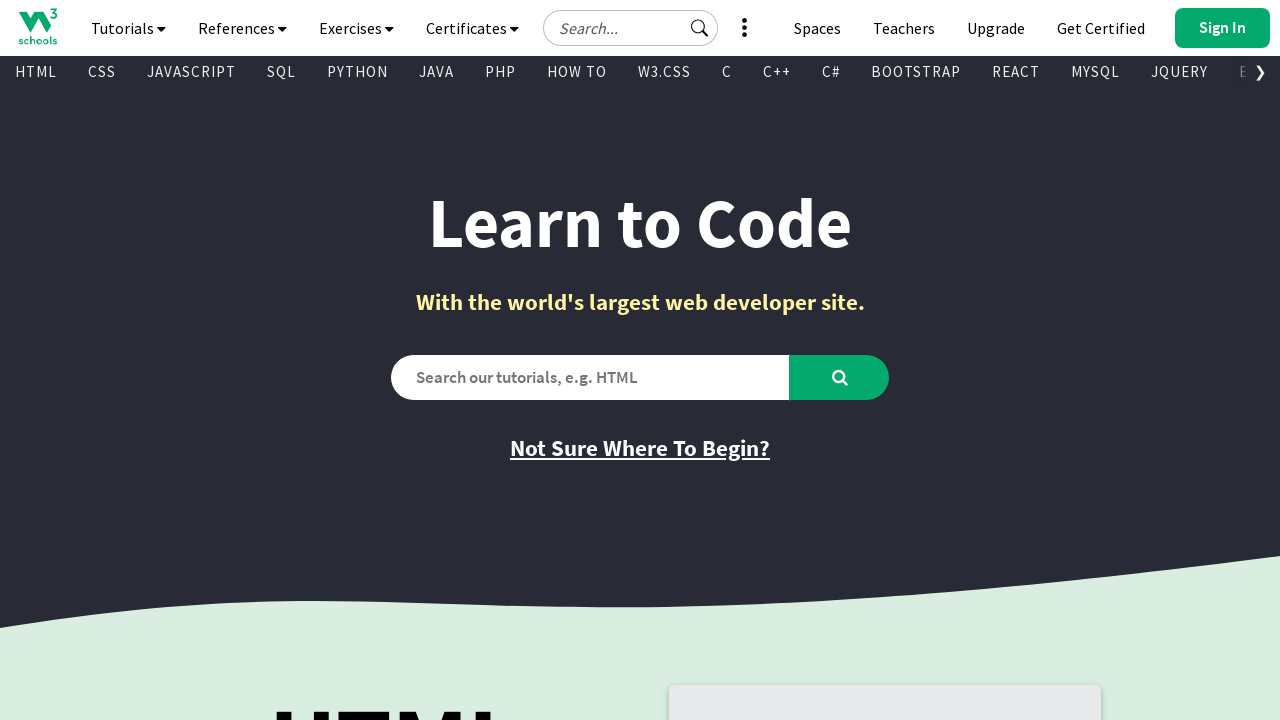

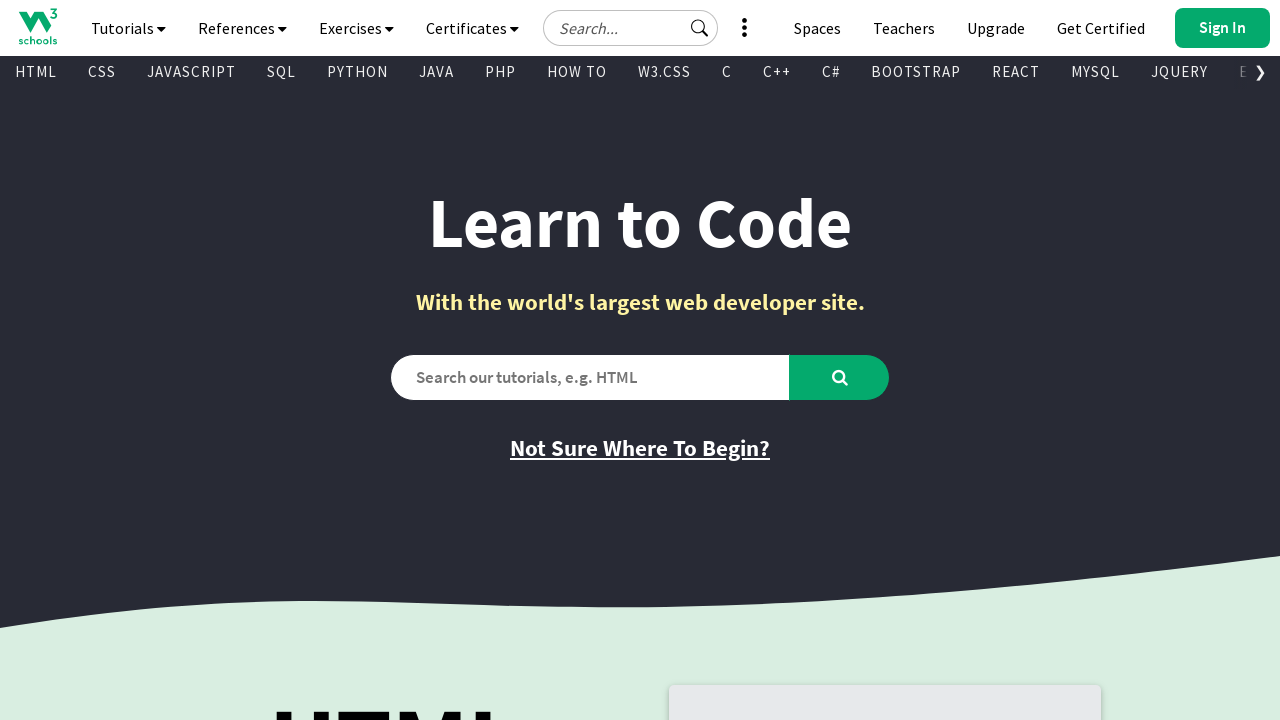